Tests dynamic control behavior by clicking a toggle button to make a checkbox disappear and reappear, then verifies the checkbox can be clicked after it reappears.

Starting URL: https://v1.training-support.net/selenium/dynamic-controls

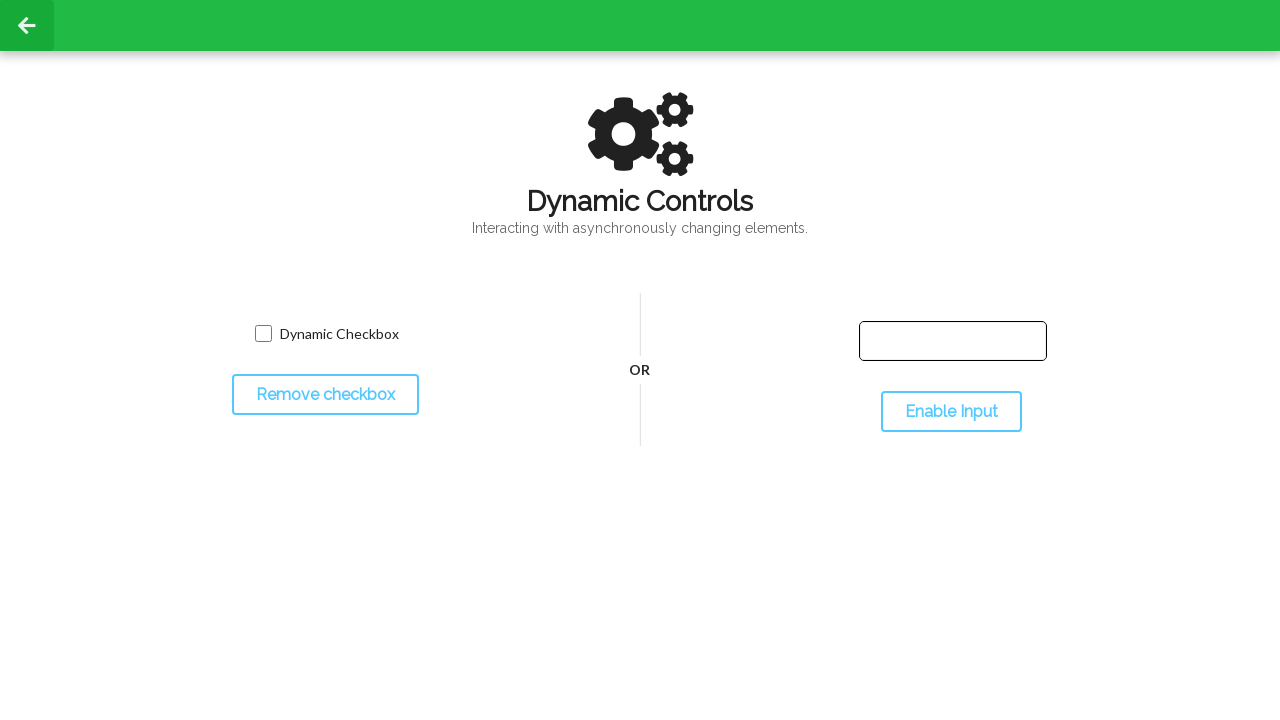

Clicked toggle button to hide the checkbox at (325, 395) on #toggleCheckbox
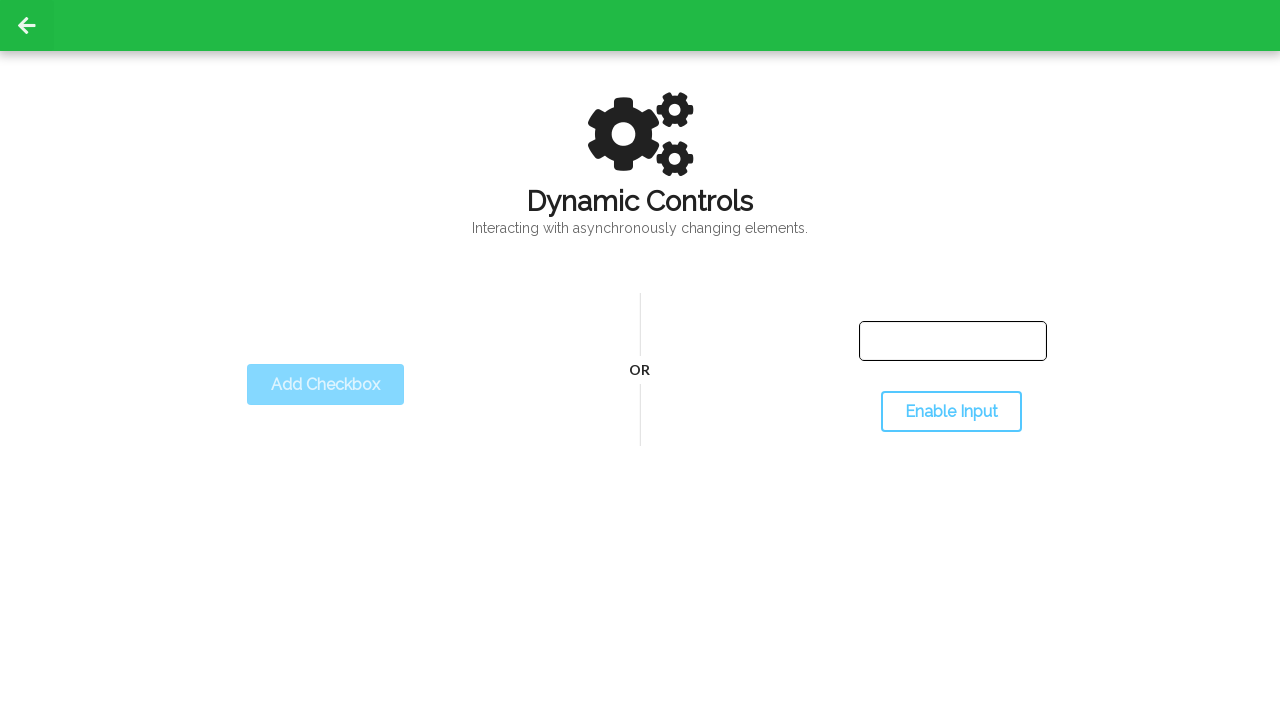

Checkbox disappeared after toggle
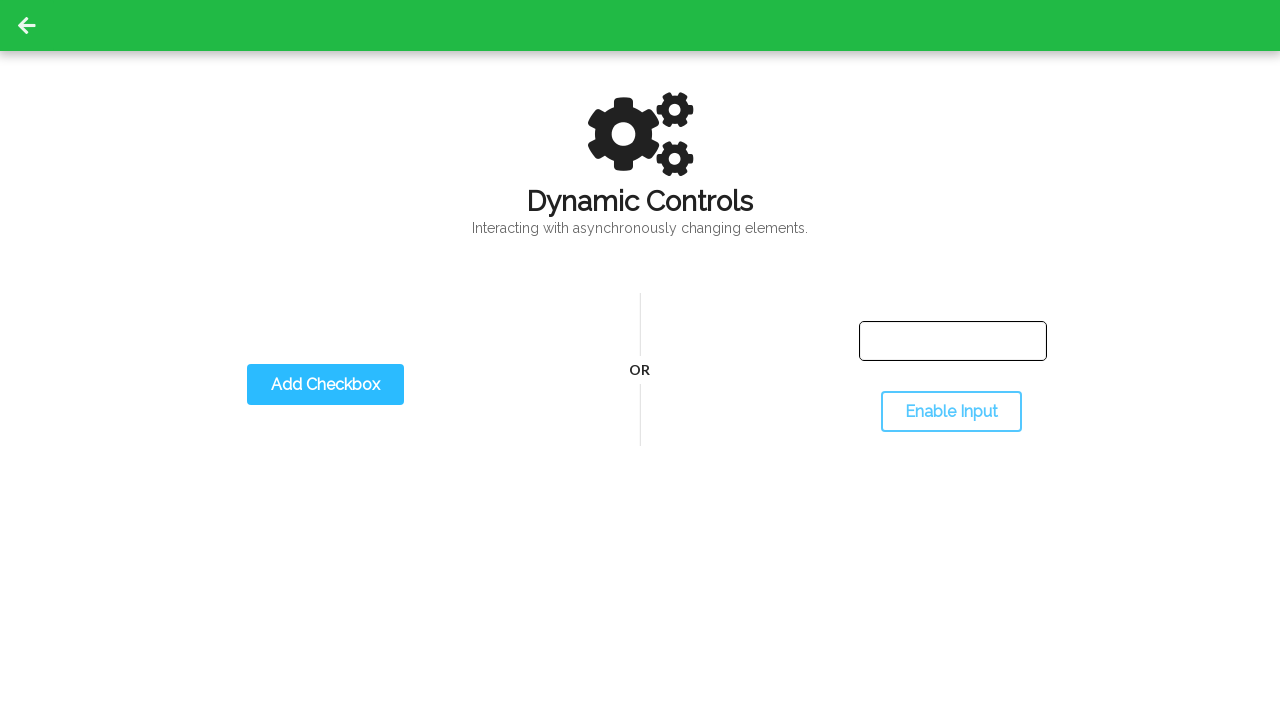

Clicked toggle button to show the checkbox again at (325, 385) on #toggleCheckbox
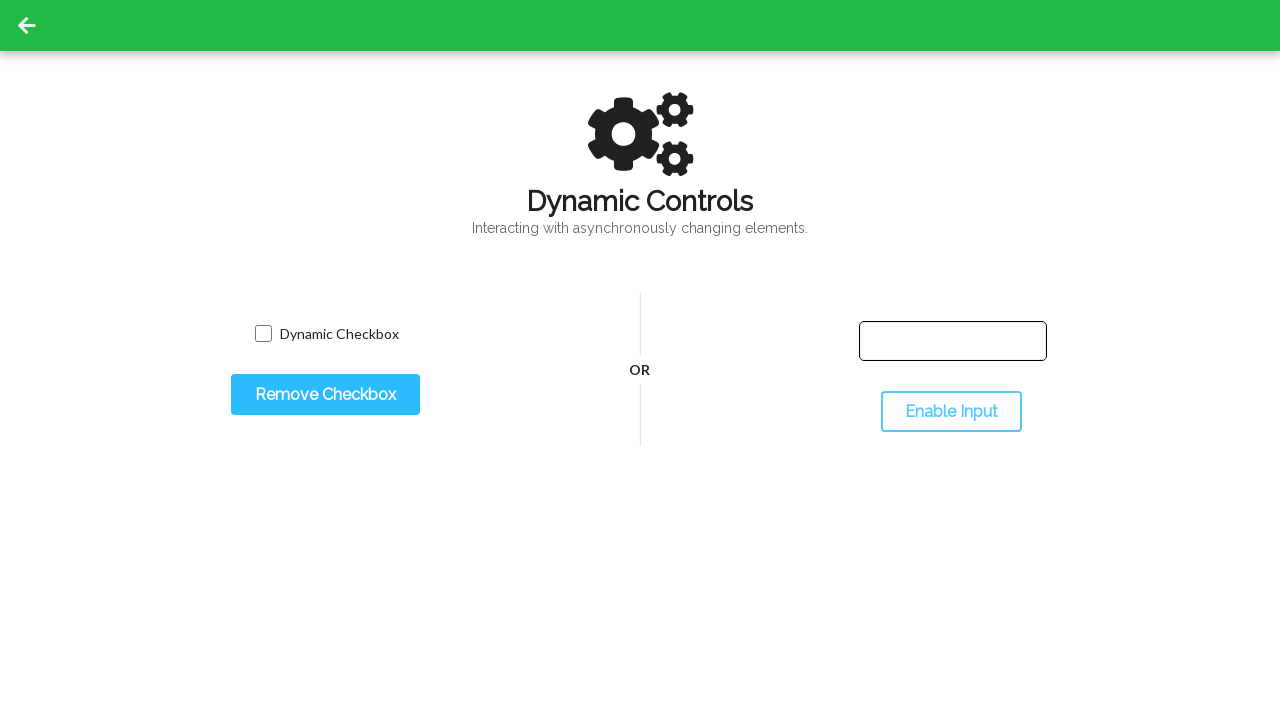

Dynamic checkbox reappeared and is now visible
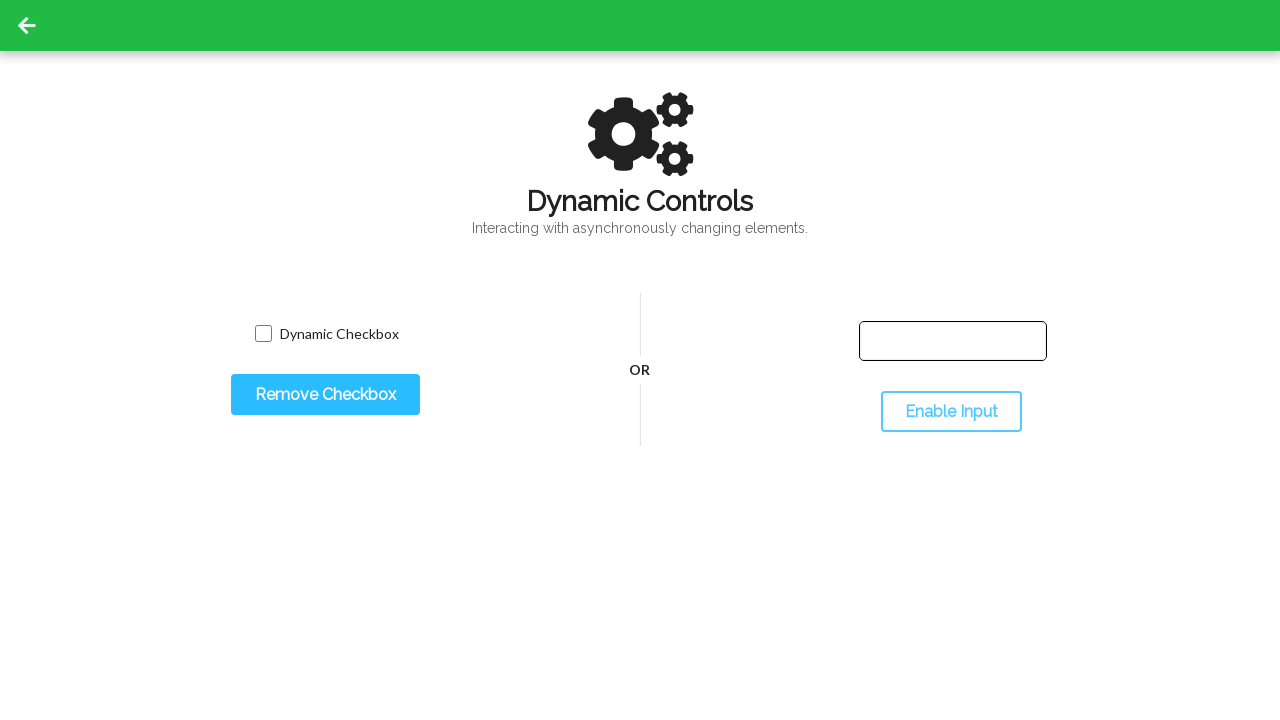

Successfully clicked the reappeared checkbox at (263, 334) on input.willDisappear
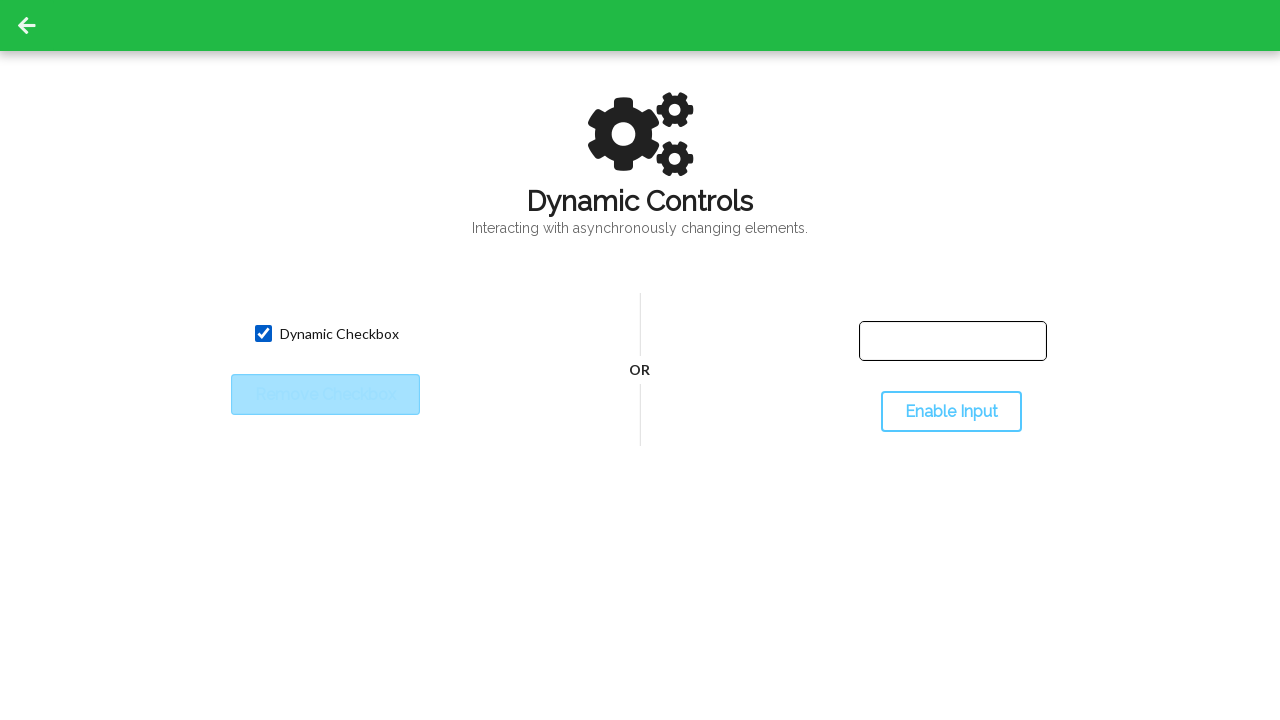

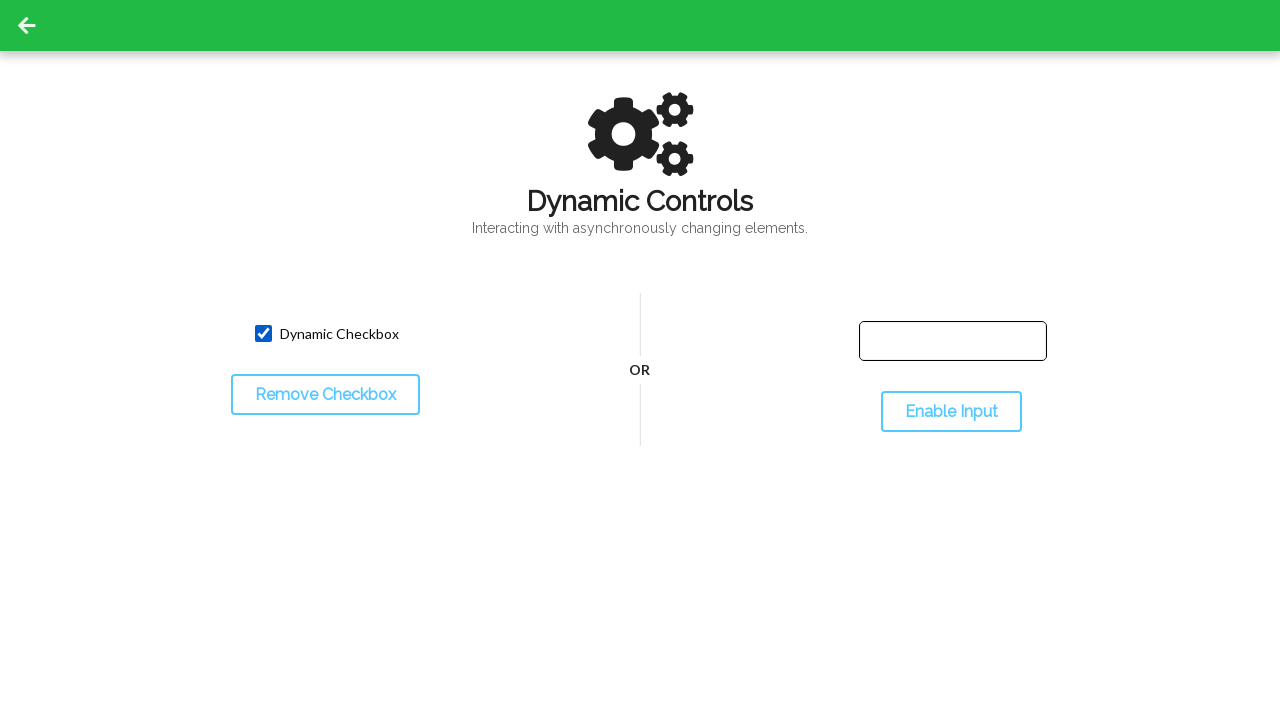